Navigates to a website, maximizes the window, and retrieves the page title

Starting URL: https://vctcpune.com/

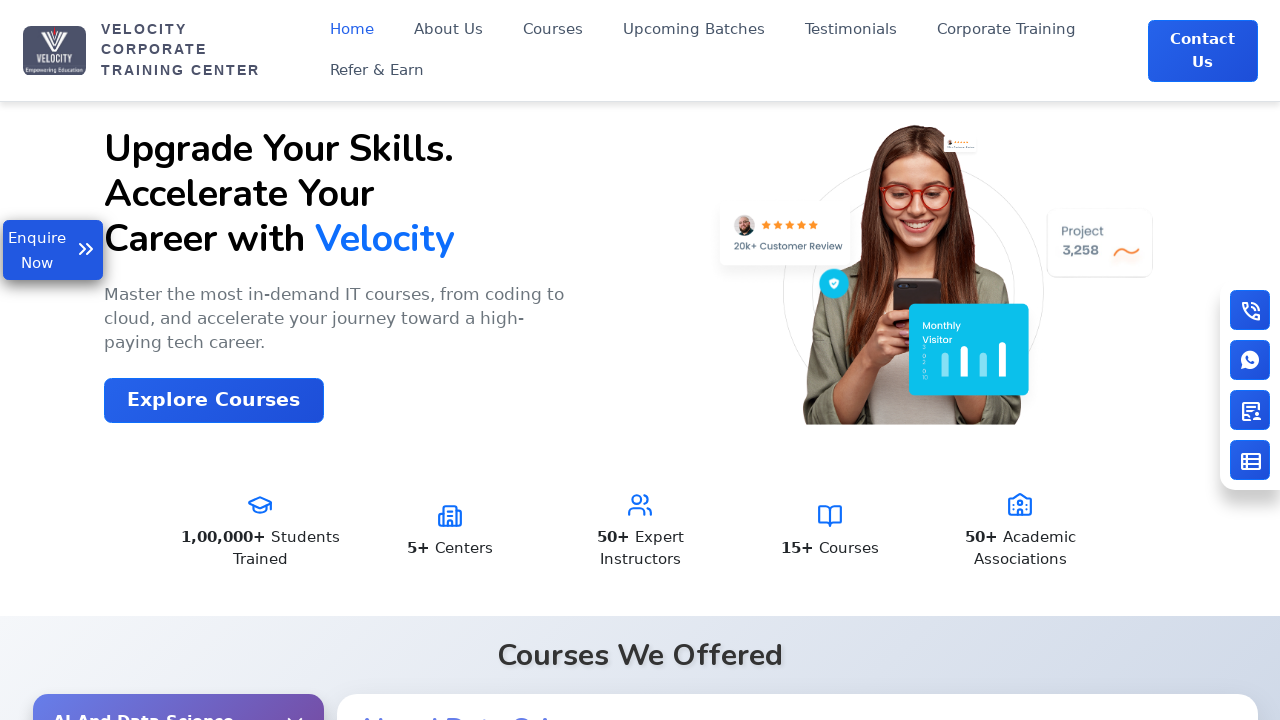

Navigated to https://vctcpune.com/
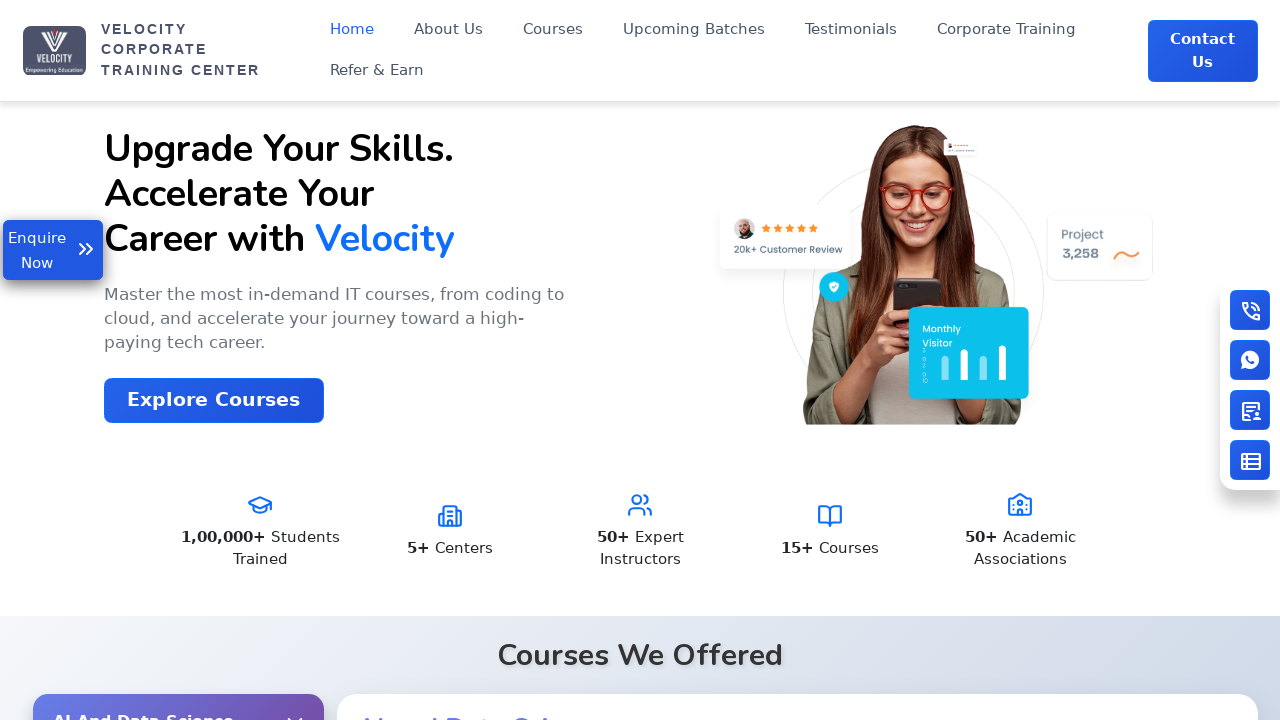

Maximized window to 1920x1080
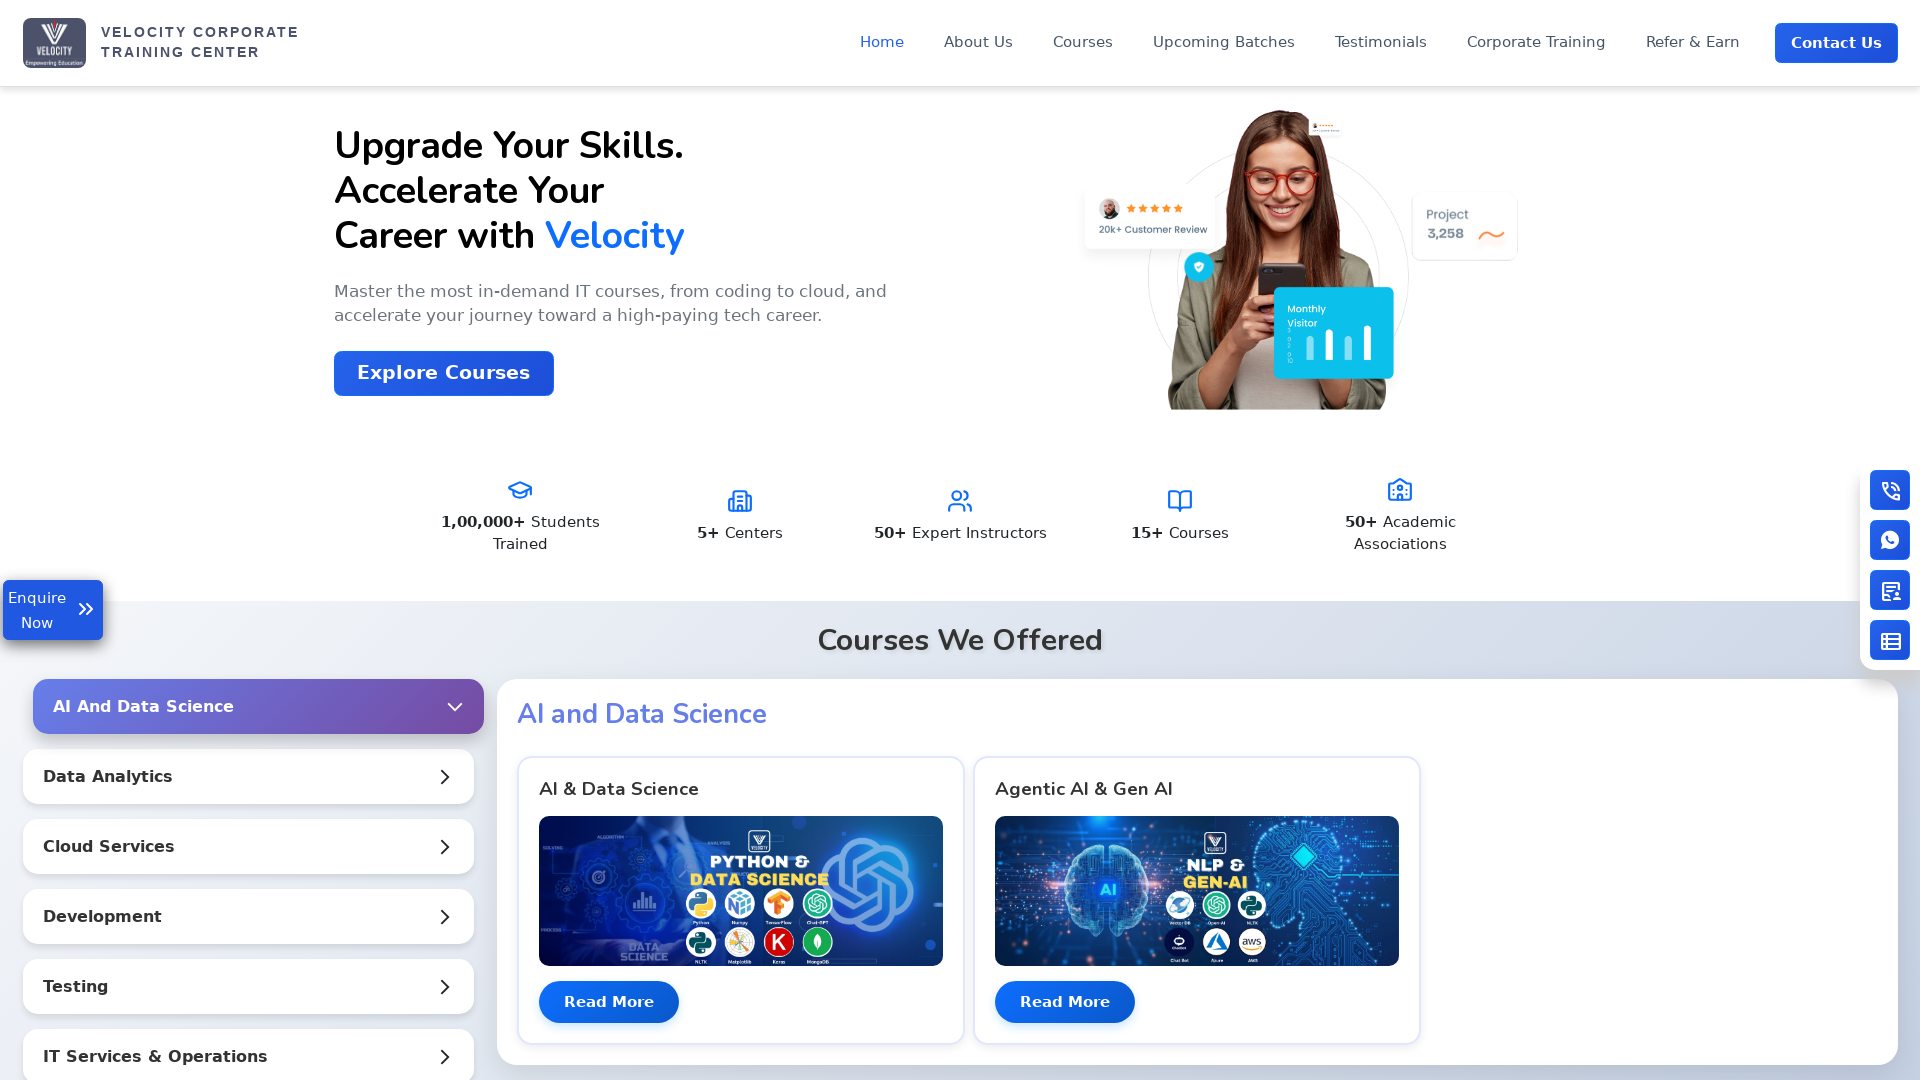

Retrieved page title: 'Velocity | India's No.1 Top IT Training Institute'
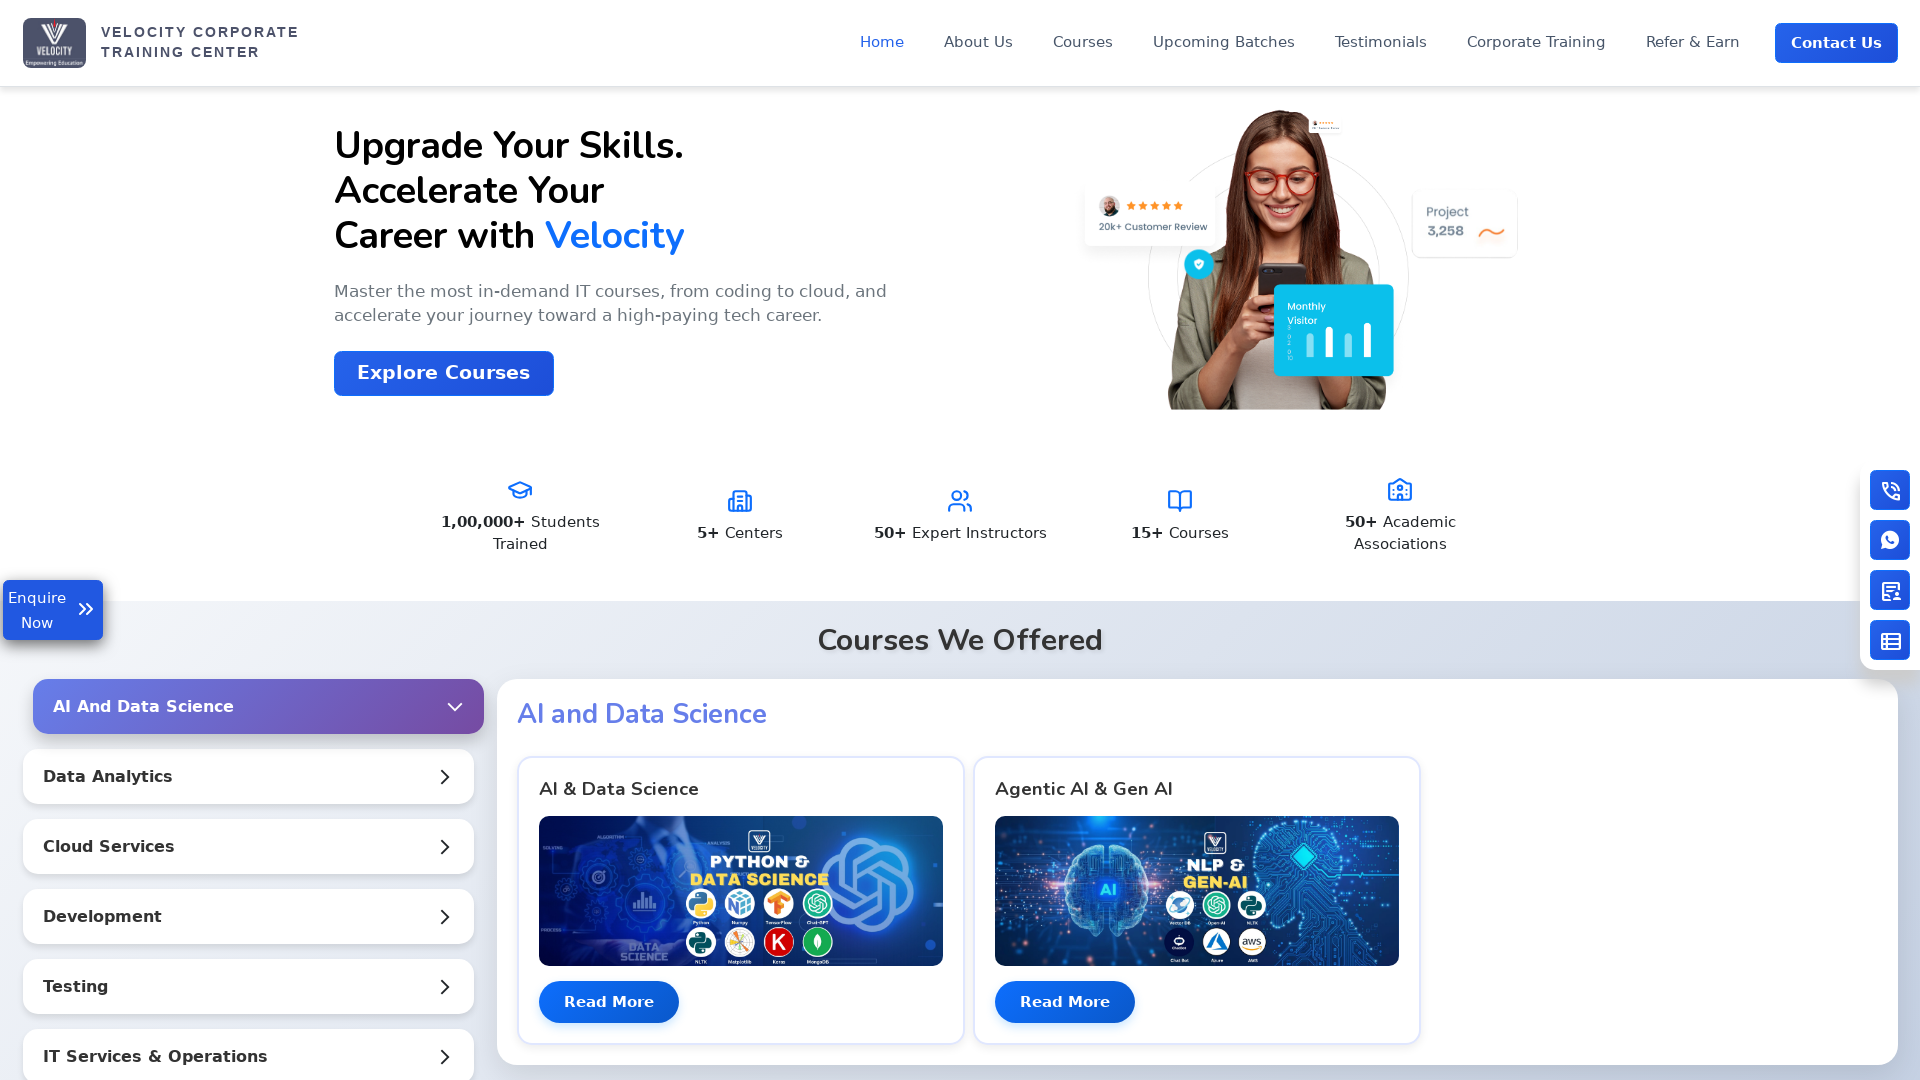

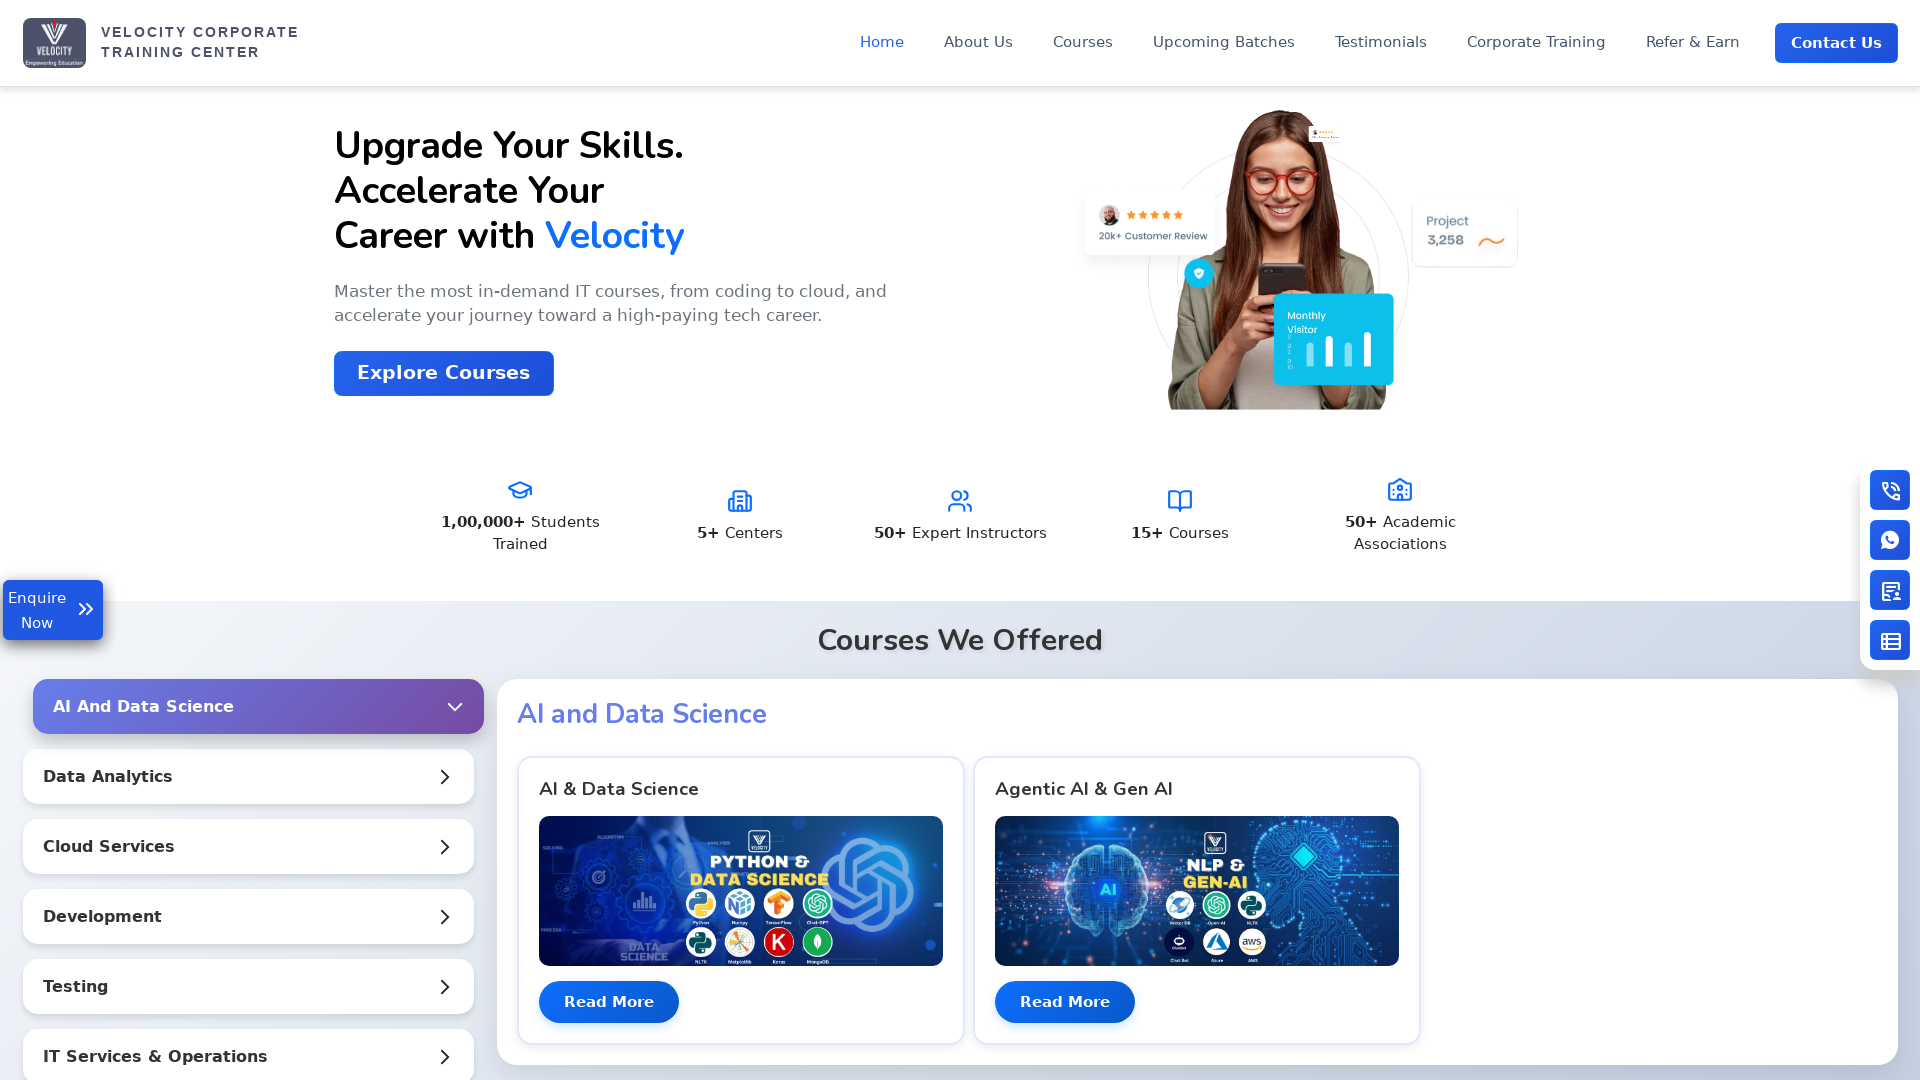